Tests a registration form by filling out username, email, password fields, selecting a radio button option, choosing from a dropdown, and checking a terms checkbox.

Starting URL: http://www.theTestingWorld.com/testings

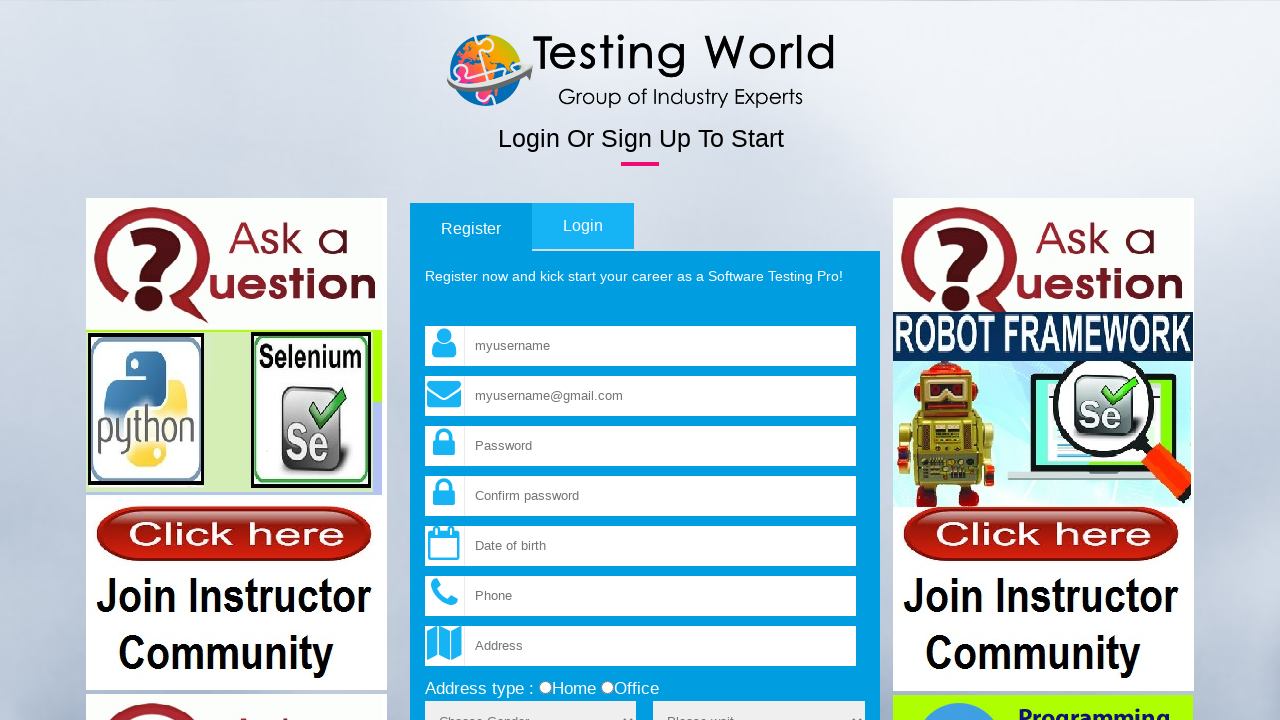

Navigated to registration form page
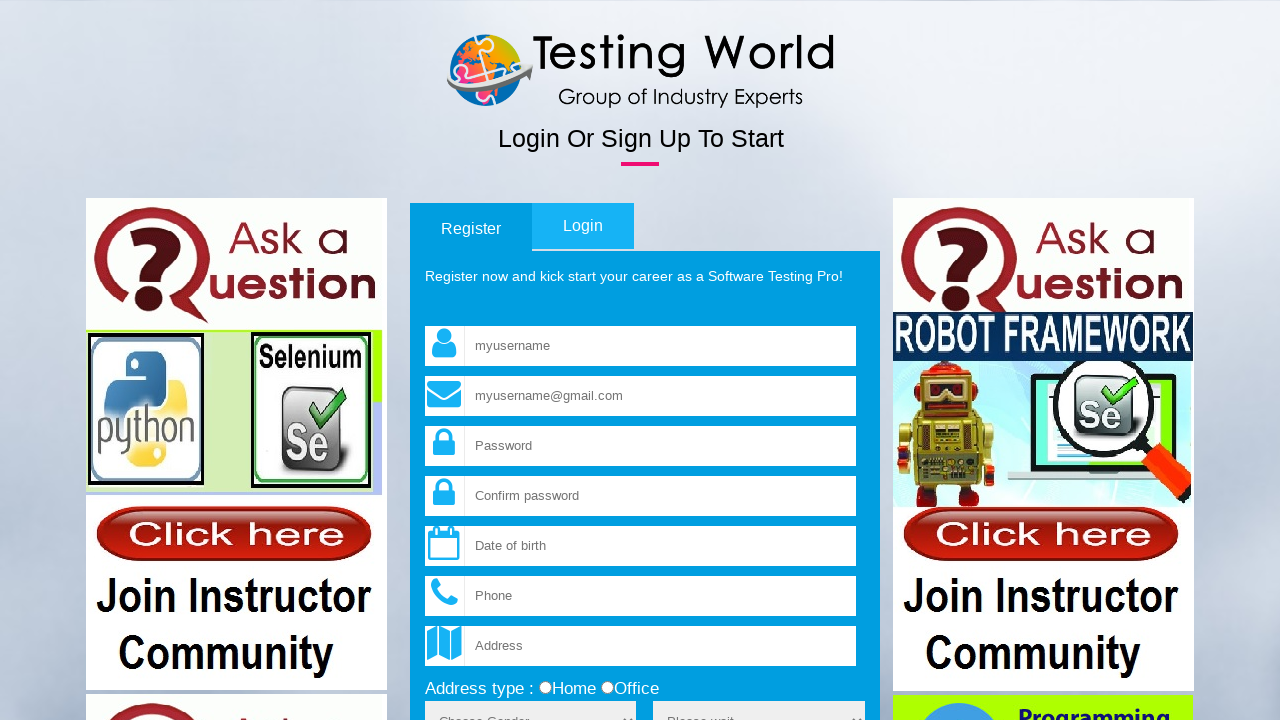

Filled username field with 'sana' on input[name='fld_username']
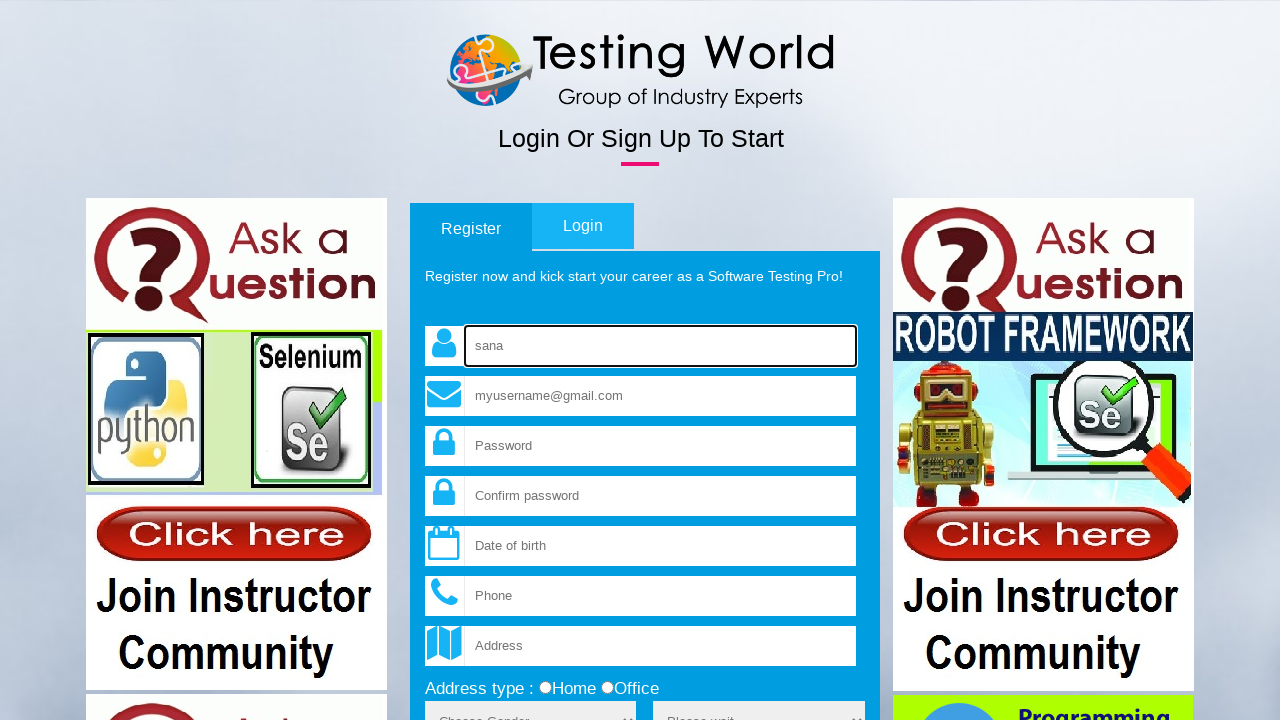

Filled email field with 'san@gmail.com' on input[name='fld_email']
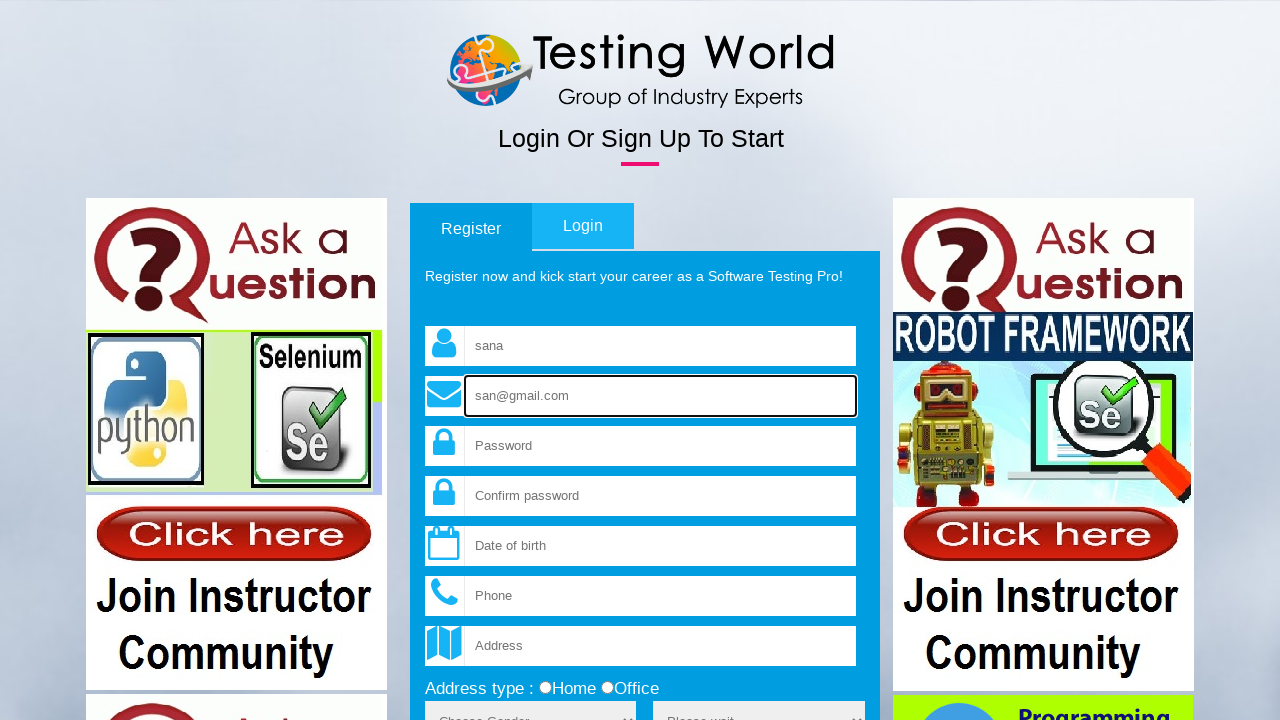

Filled password field with 's123@123' on input[name='fld_password']
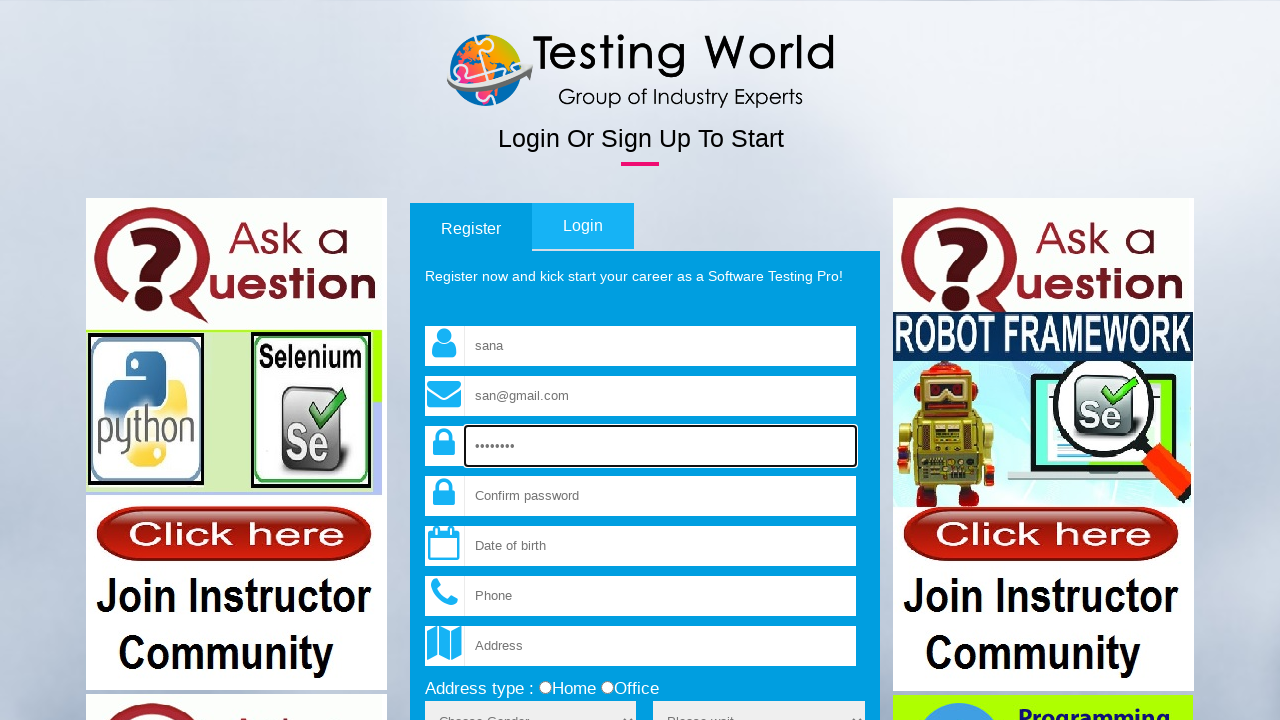

Filled confirm password field with 's123@123' on input[name='fld_cpassword']
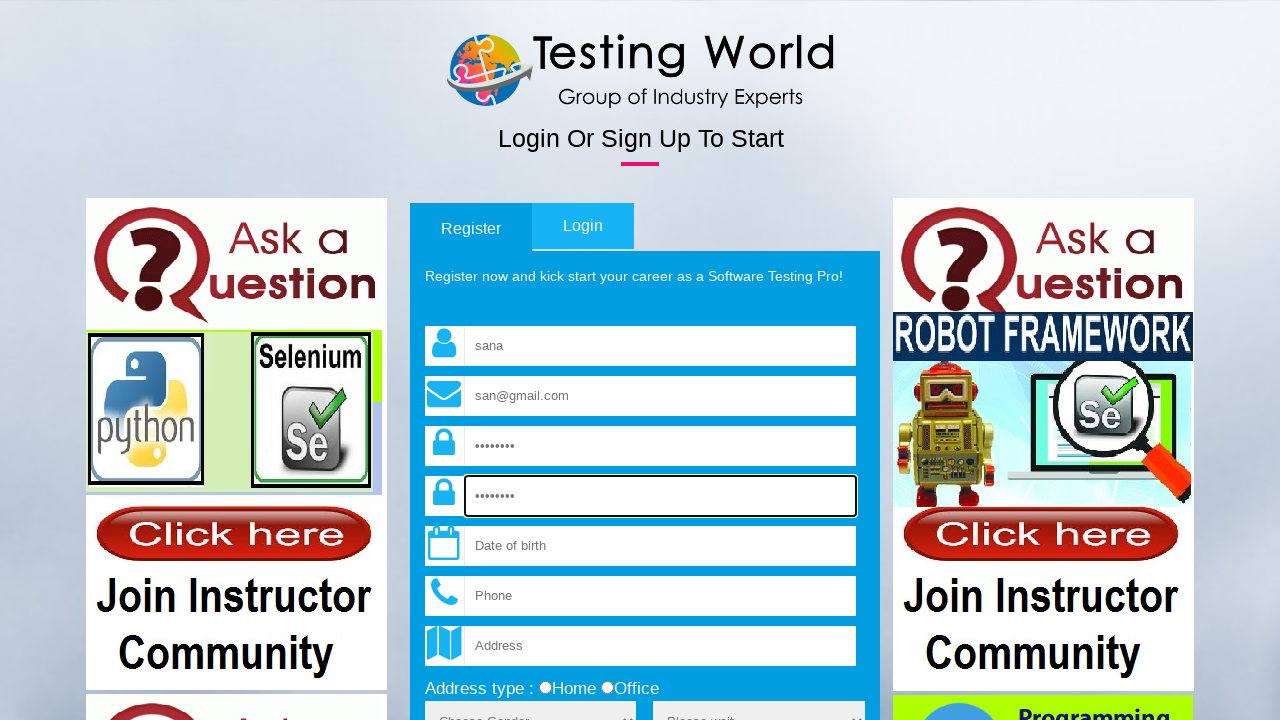

Selected 'home' radio button option at (545, 688) on input[value='home']
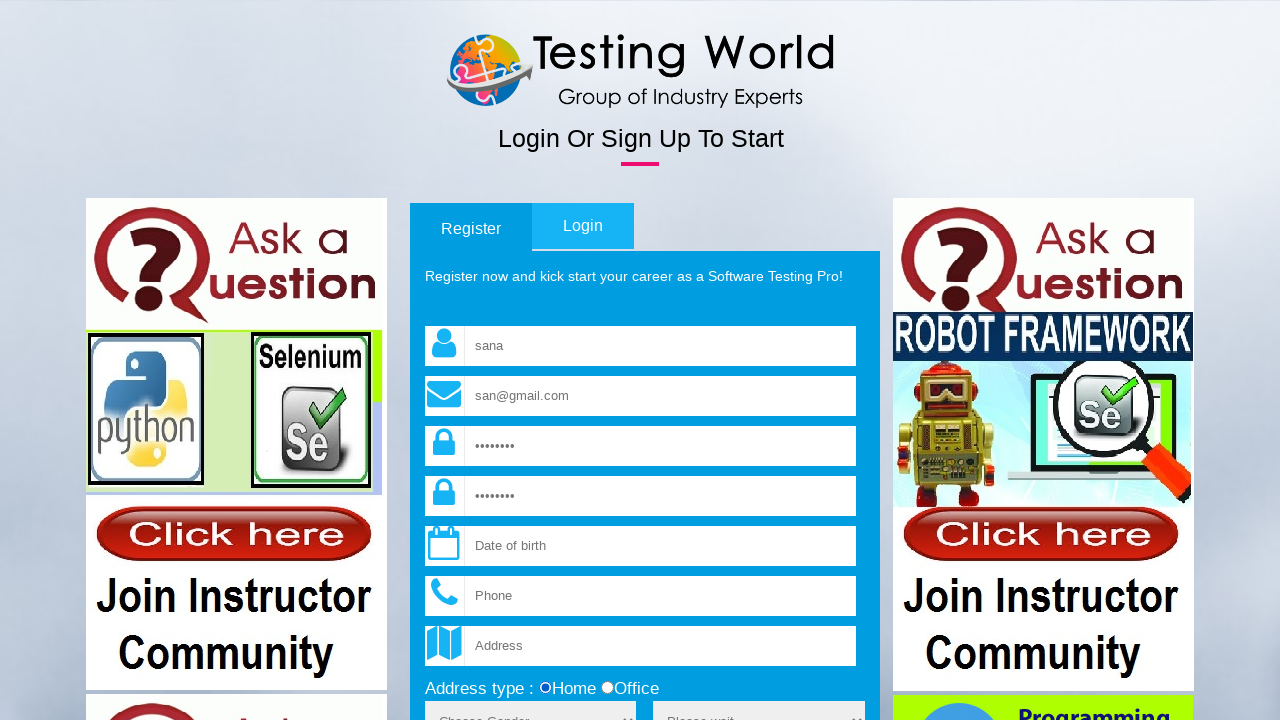

Selected 'Male' from sex dropdown on select[name='sex']
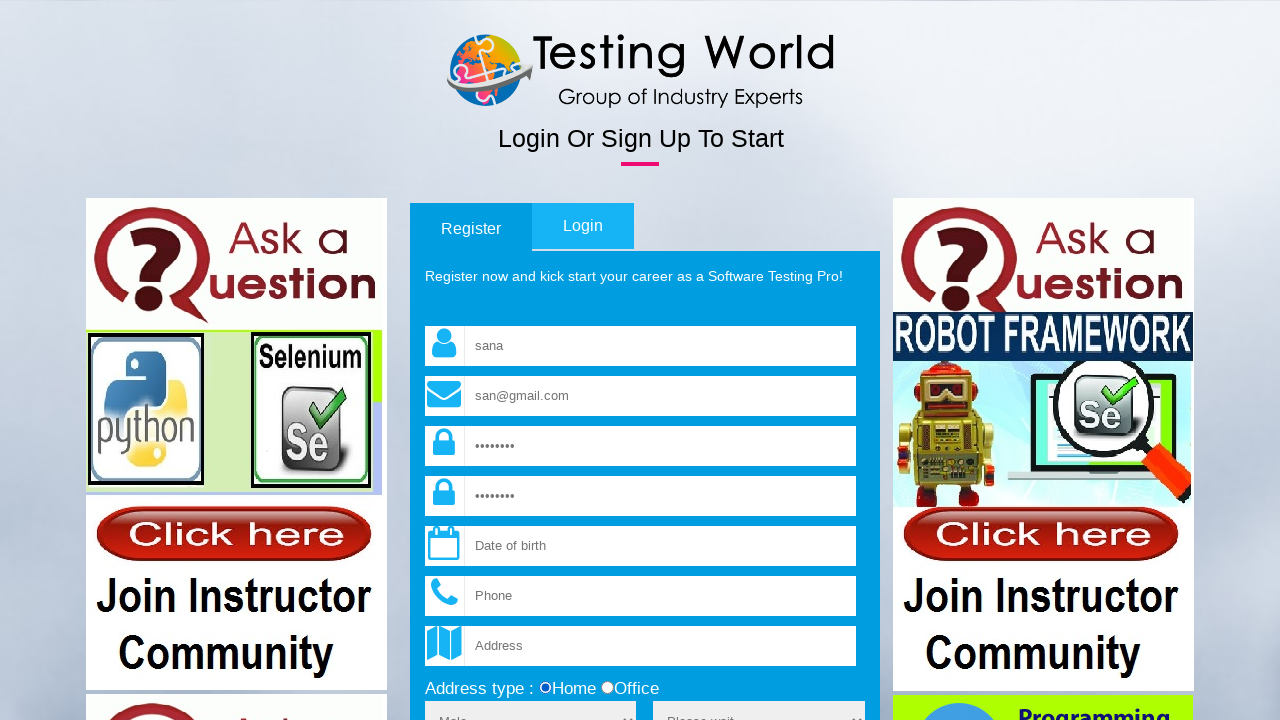

Checked the terms and conditions checkbox at (431, 361) on input[name='terms']
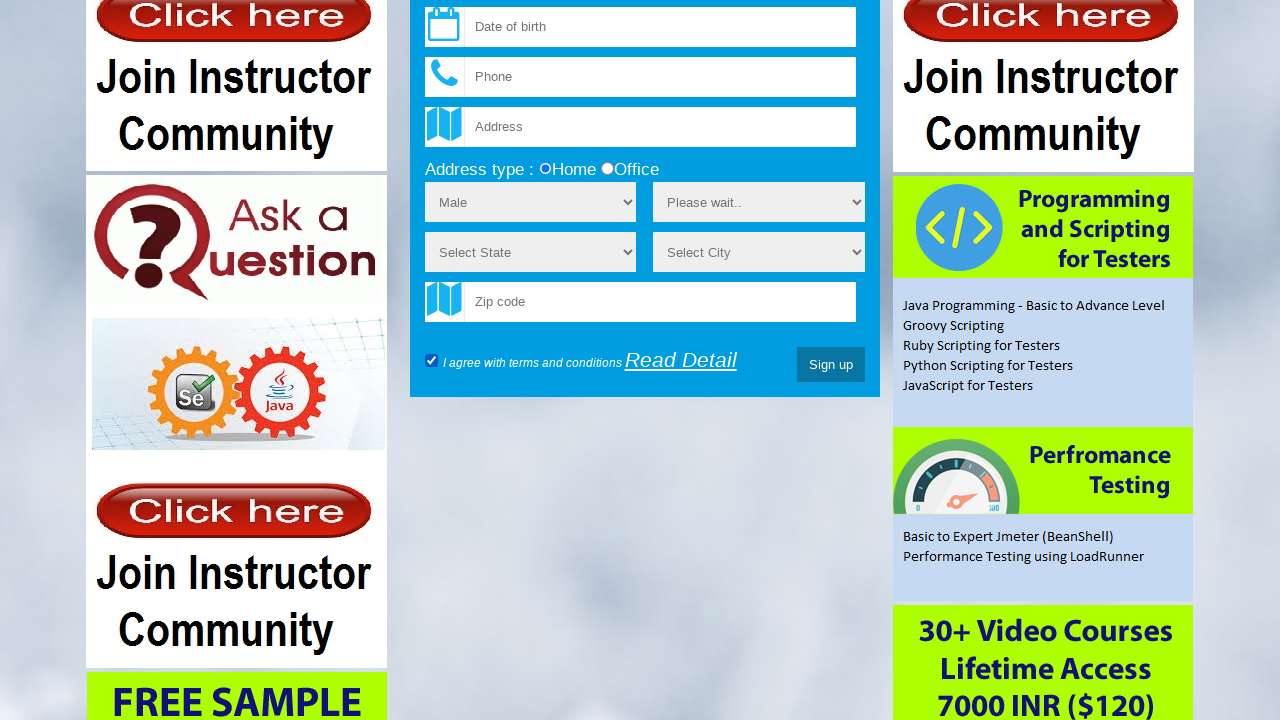

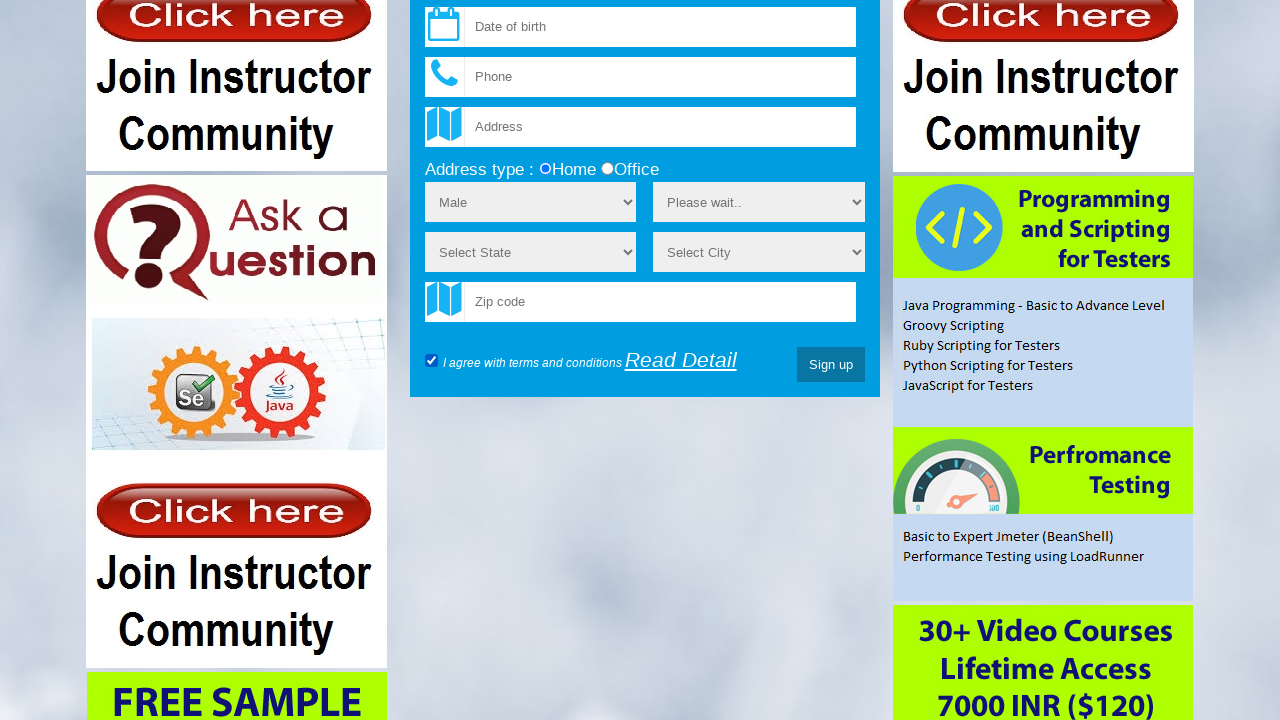